Tests student registration form by filling in personal details (name, email, gender, phone), selecting subjects and hobbies, entering address, and choosing state/city location.

Starting URL: https://demoqa.com/automation-practice-form

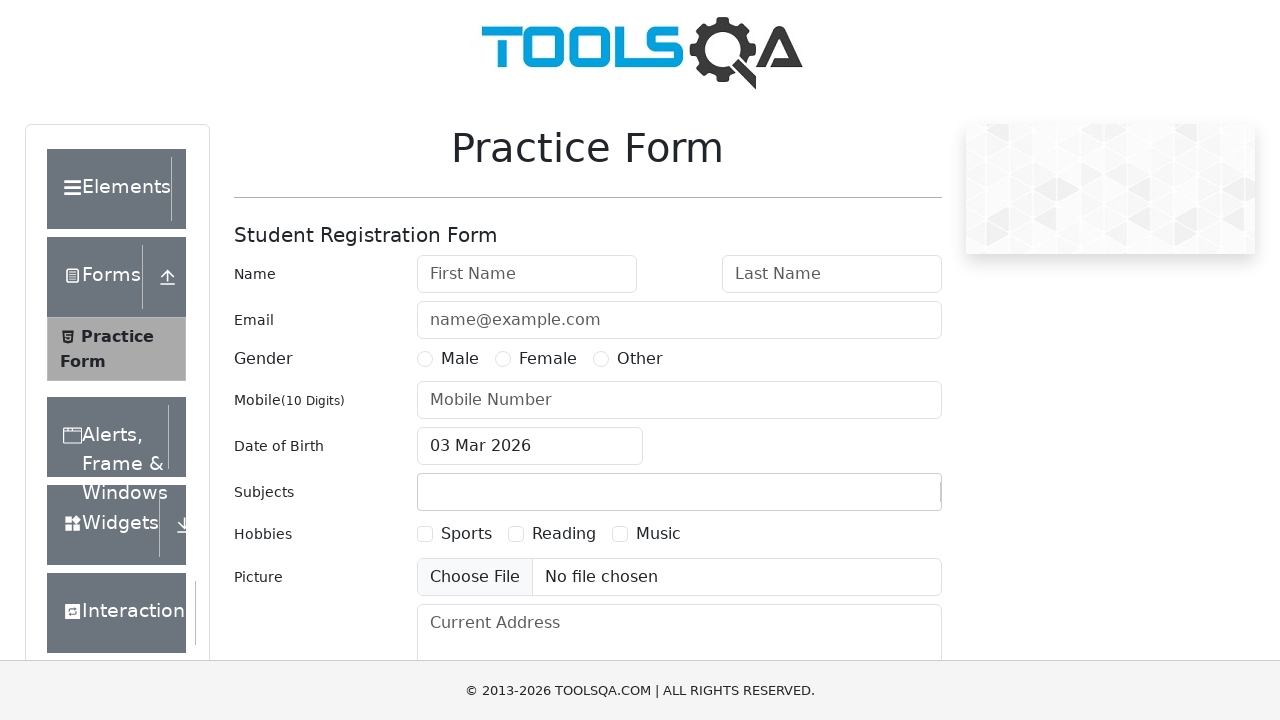

Filled first name field with 'Ivan' on input[placeholder="First Name"]
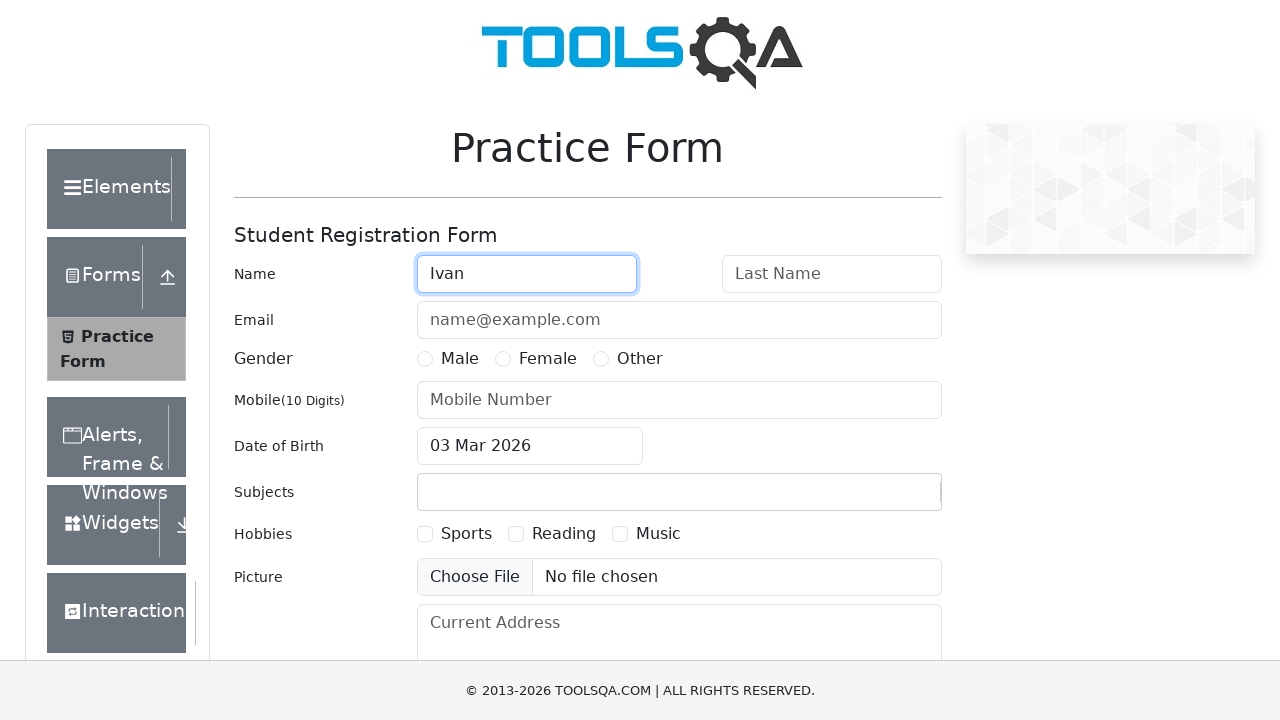

Filled last name field with 'Ivanov' on input[placeholder="Last Name"]
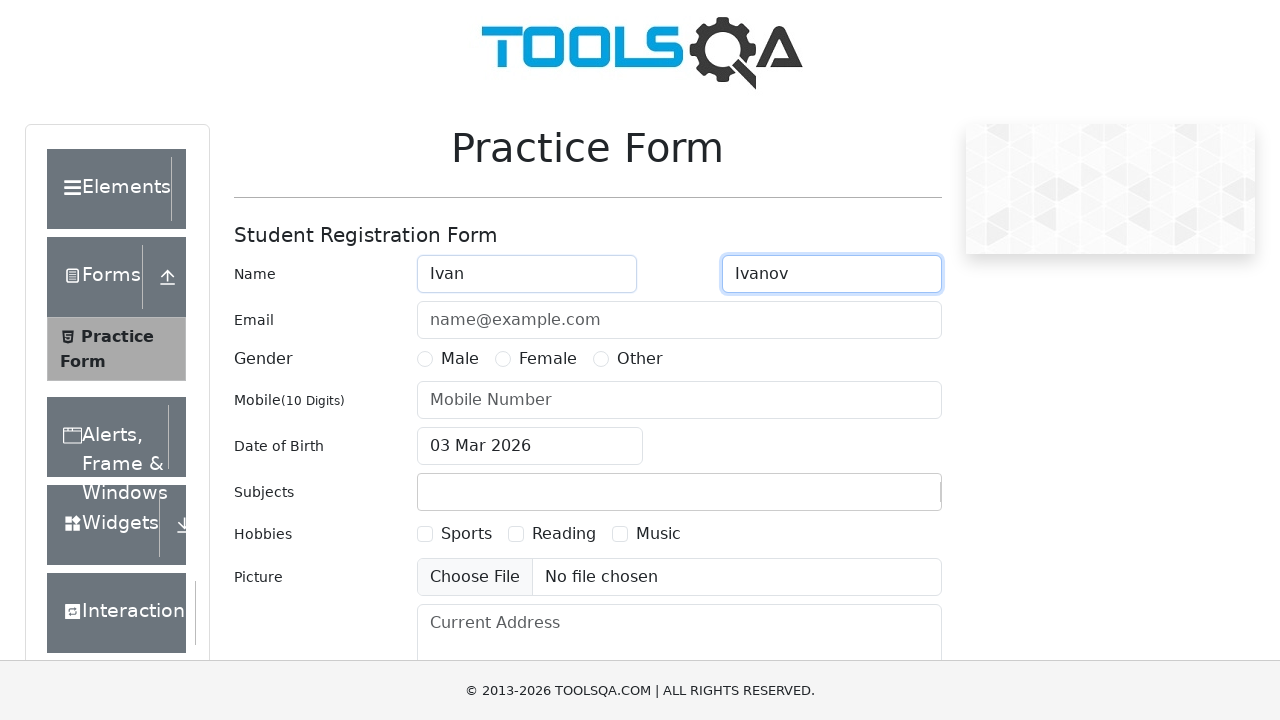

Filled email field with 'test@test.com' on input[placeholder="name@example.com"]
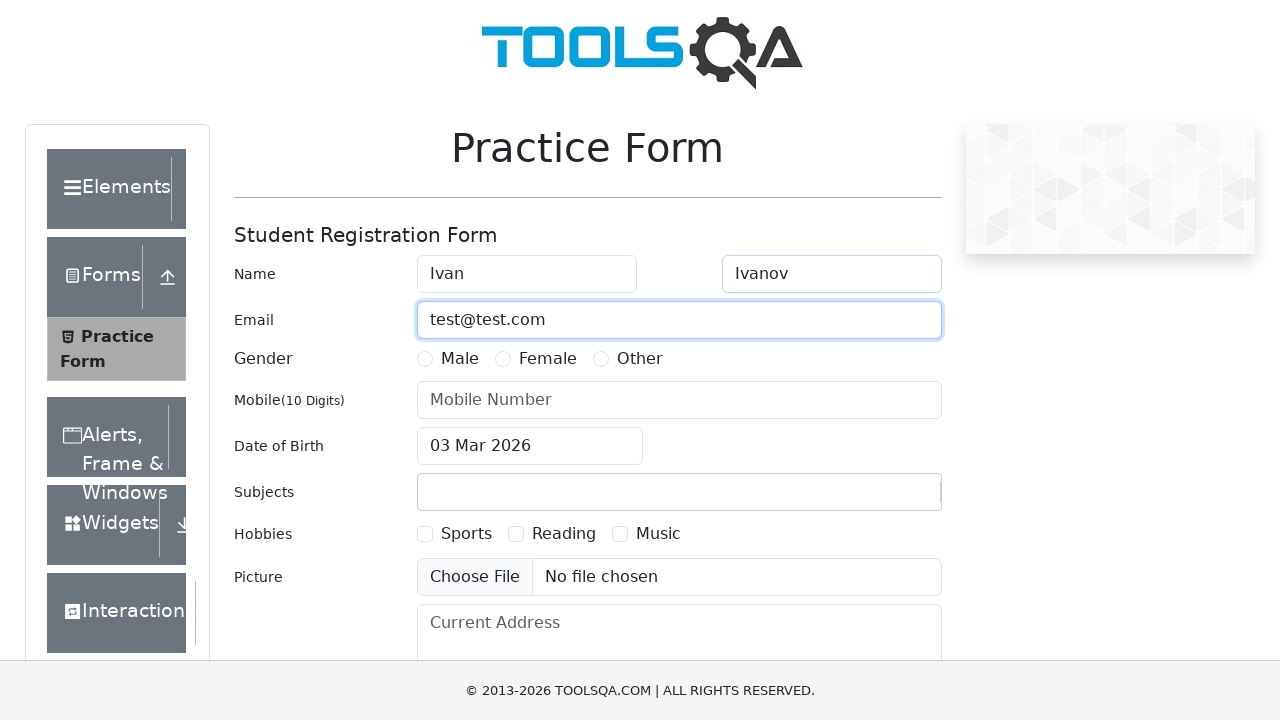

Selected gender (Male) at (460, 359) on label[for="gender-radio-1"]
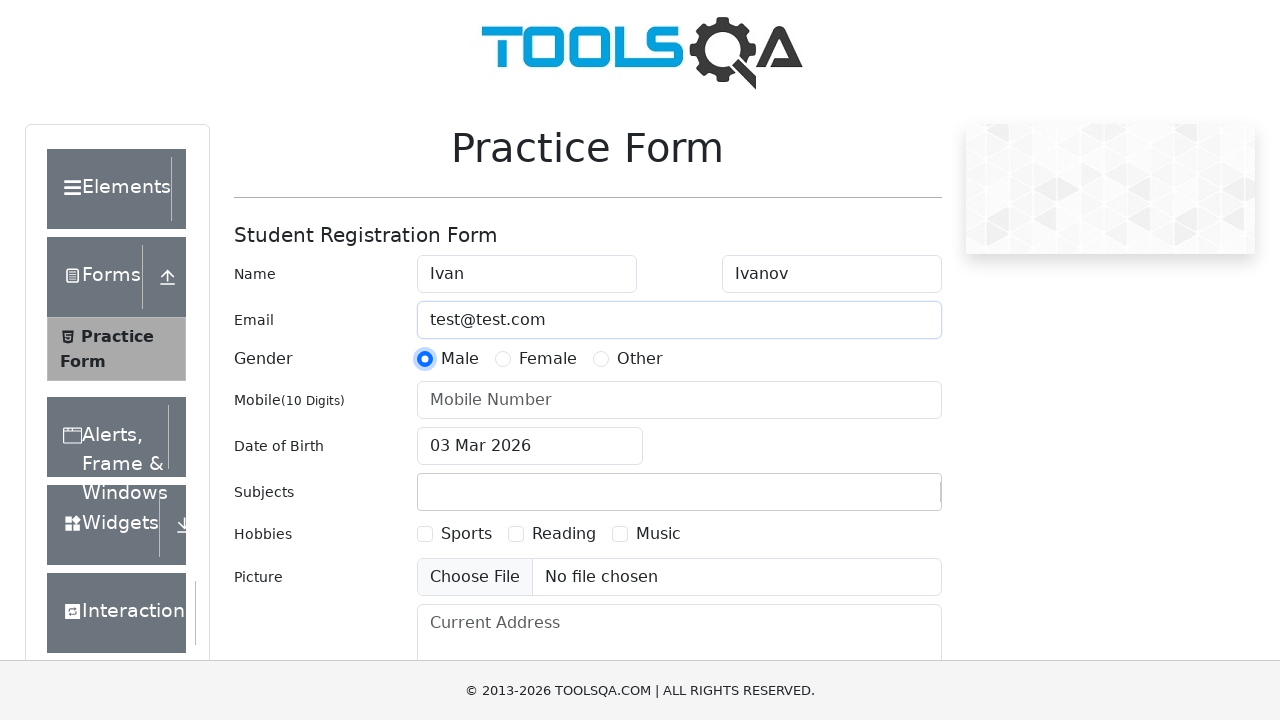

Entered mobile number '1234567891' on input[placeholder="Mobile Number"]
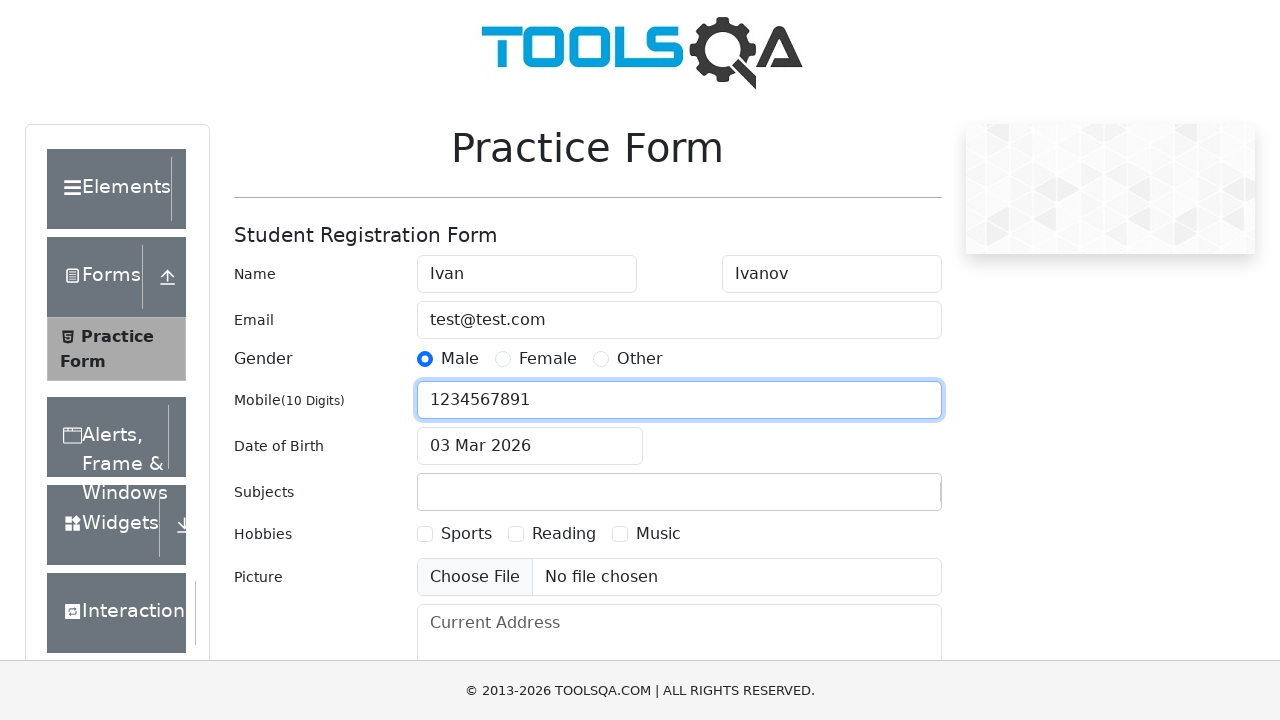

Typed 'Math' in subjects field on #subjectsInput
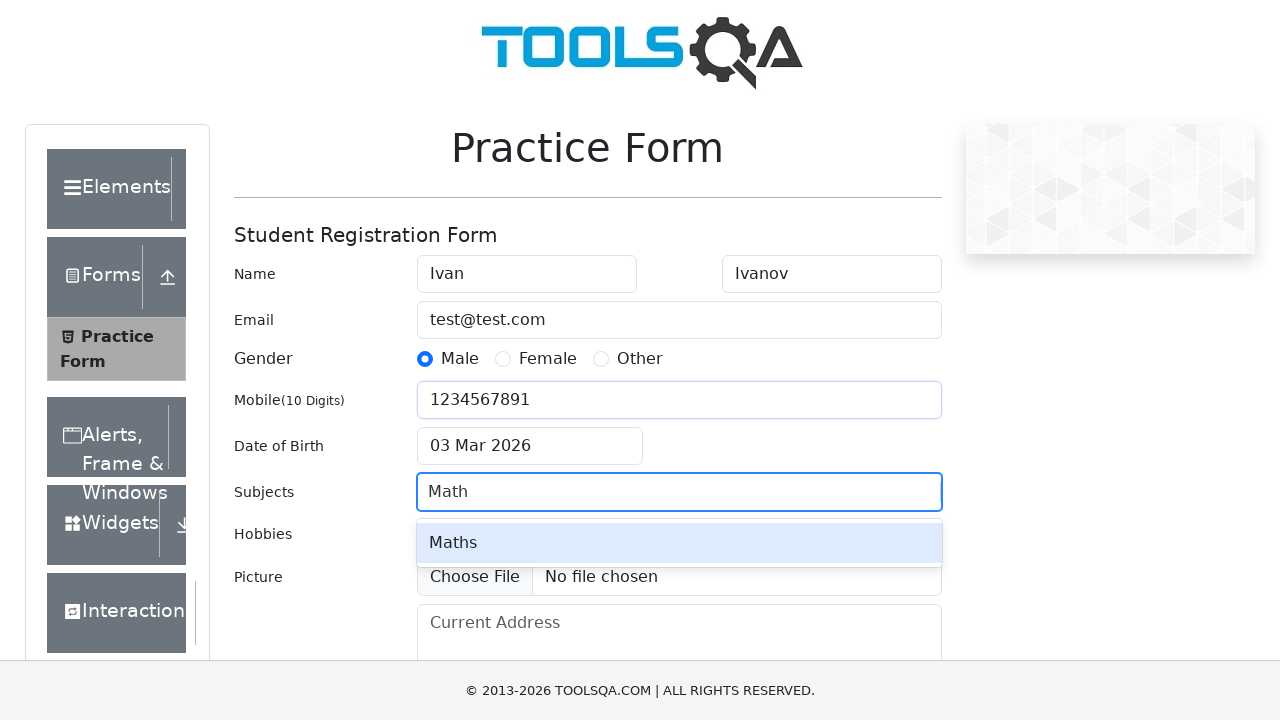

Pressed Enter to confirm Math subject selection
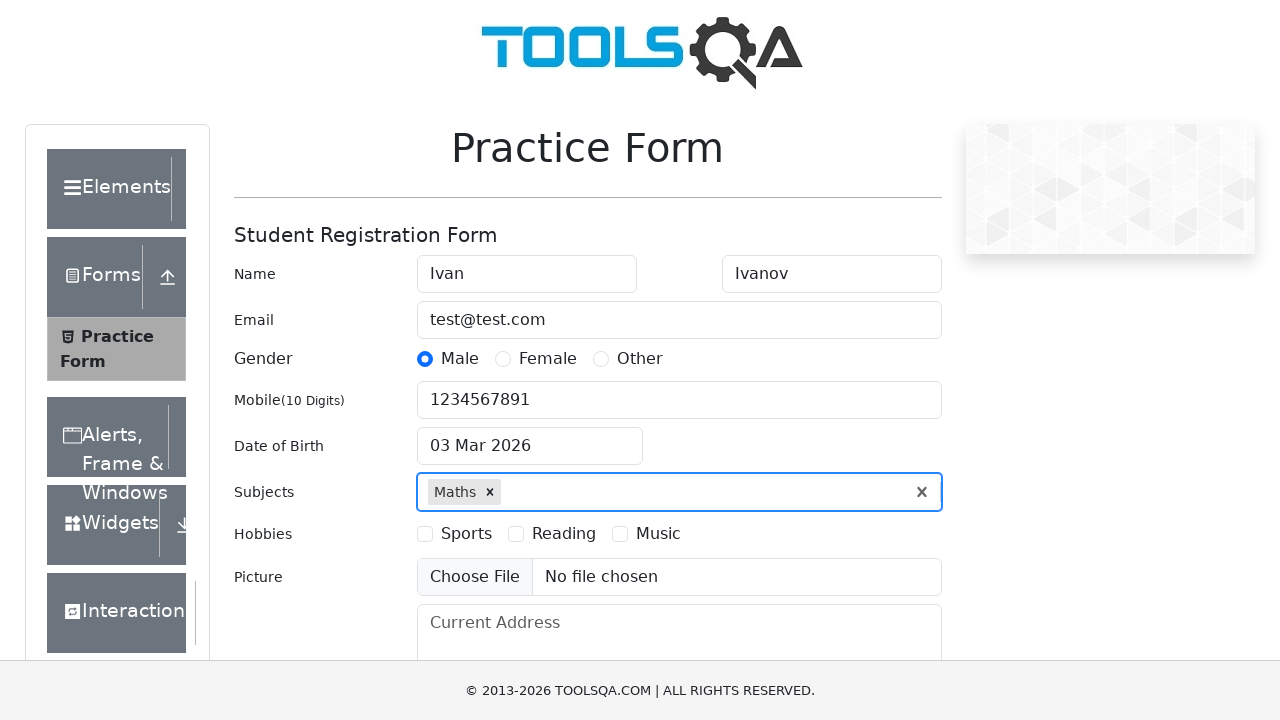

Selected hobby checkbox (hobbies-checkbox-2) at (564, 534) on label[for="hobbies-checkbox-2"]
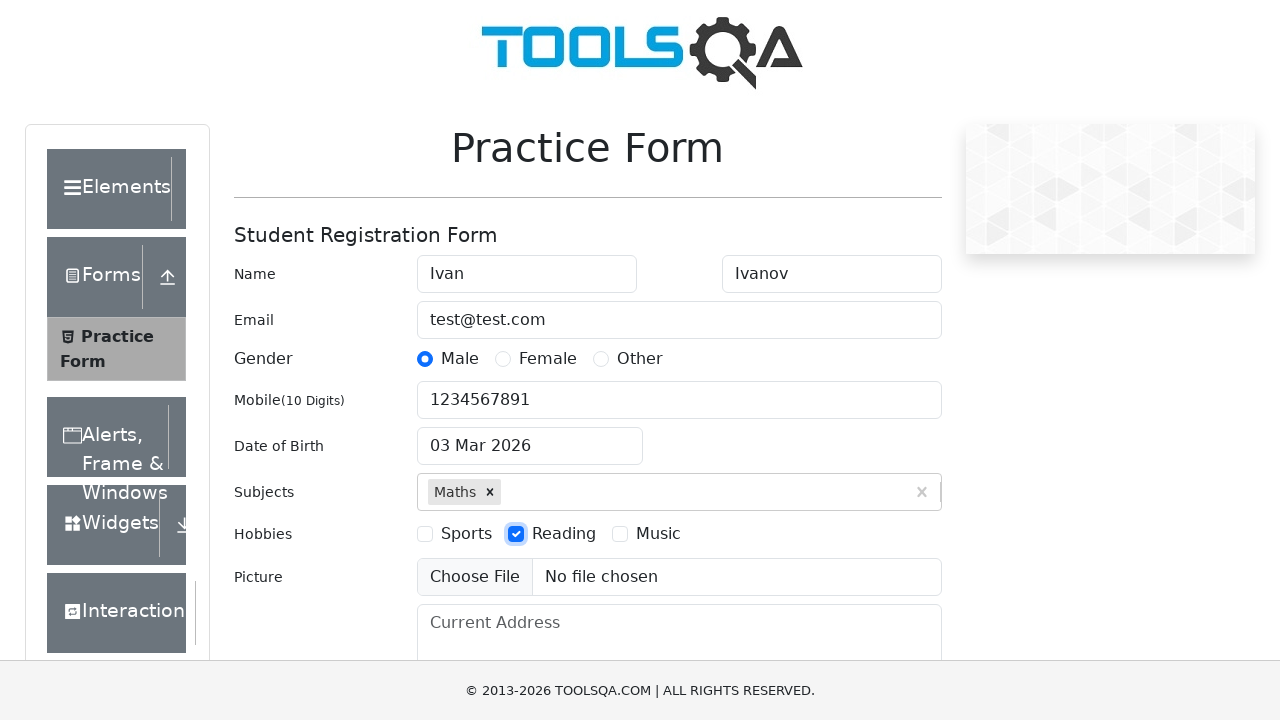

Filled current address with 'Ulitsa Pushkina, dom Kolotushkina' on textarea#currentAddress
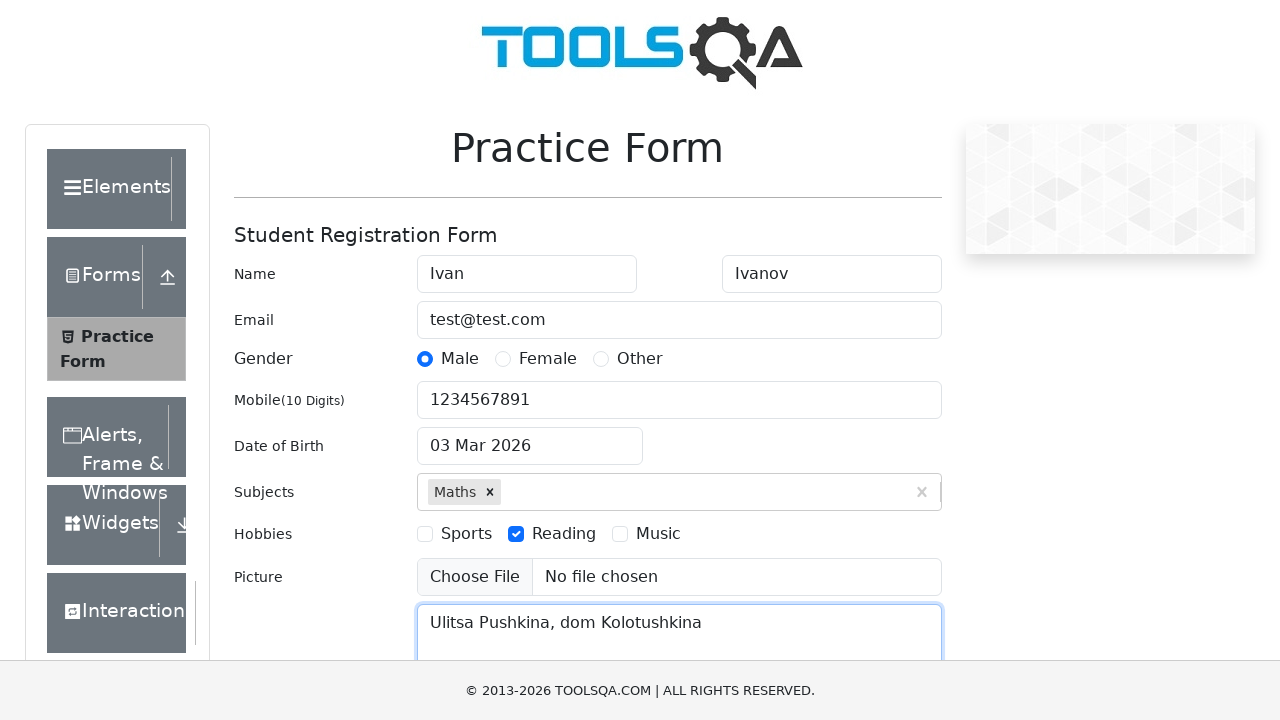

Clicked state dropdown to open selection menu at (527, 437) on #state
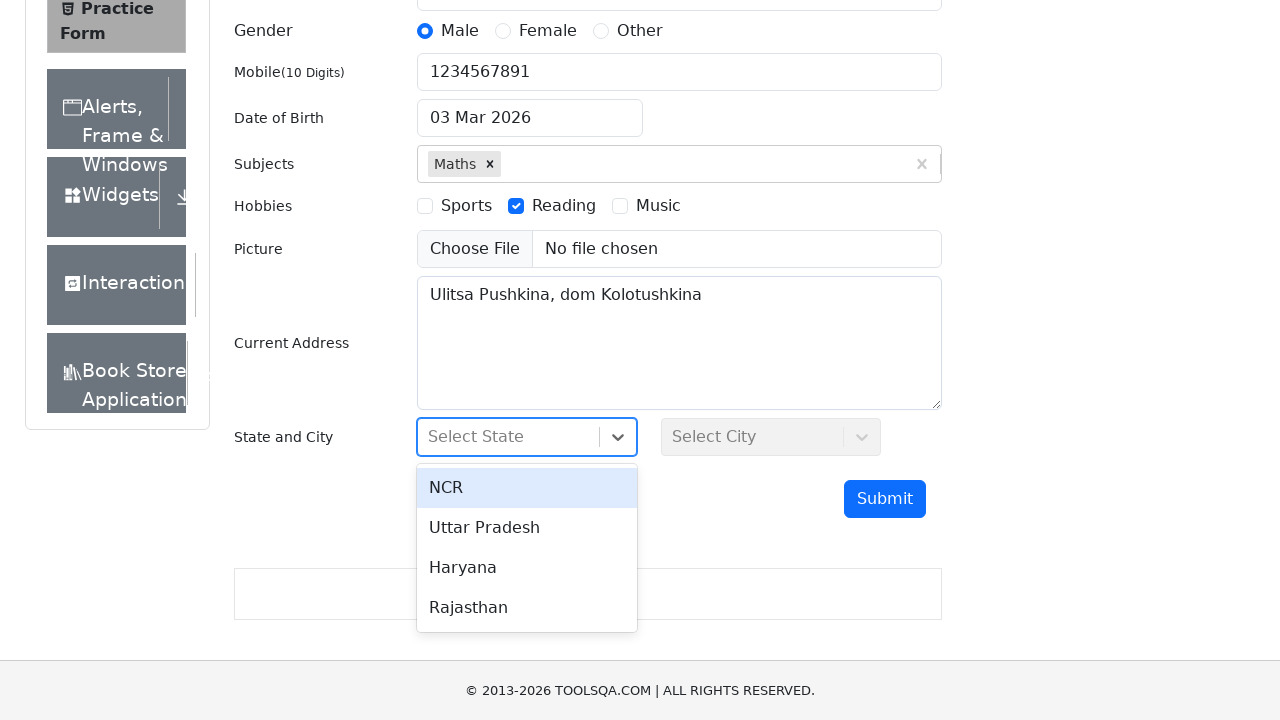

Selected 'Uttar Pradesh' from state dropdown at (527, 528) on text=Uttar Pradesh
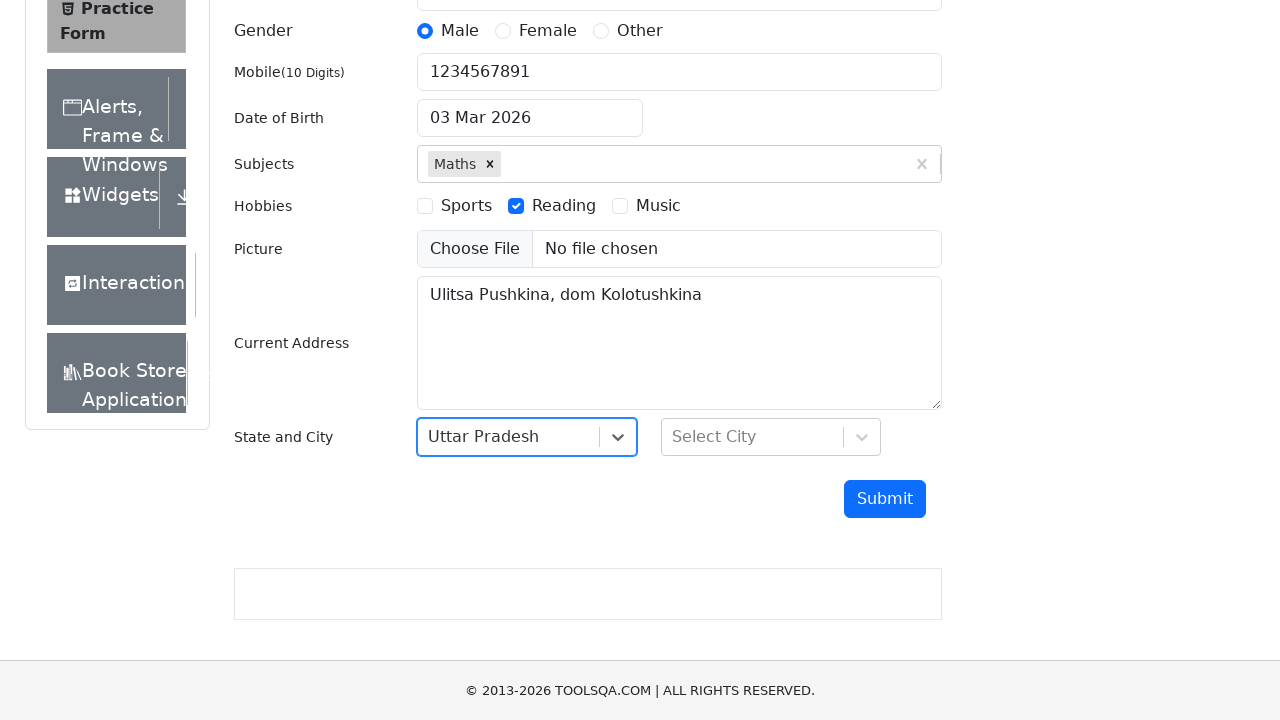

Clicked city dropdown to open selection menu at (771, 437) on #city
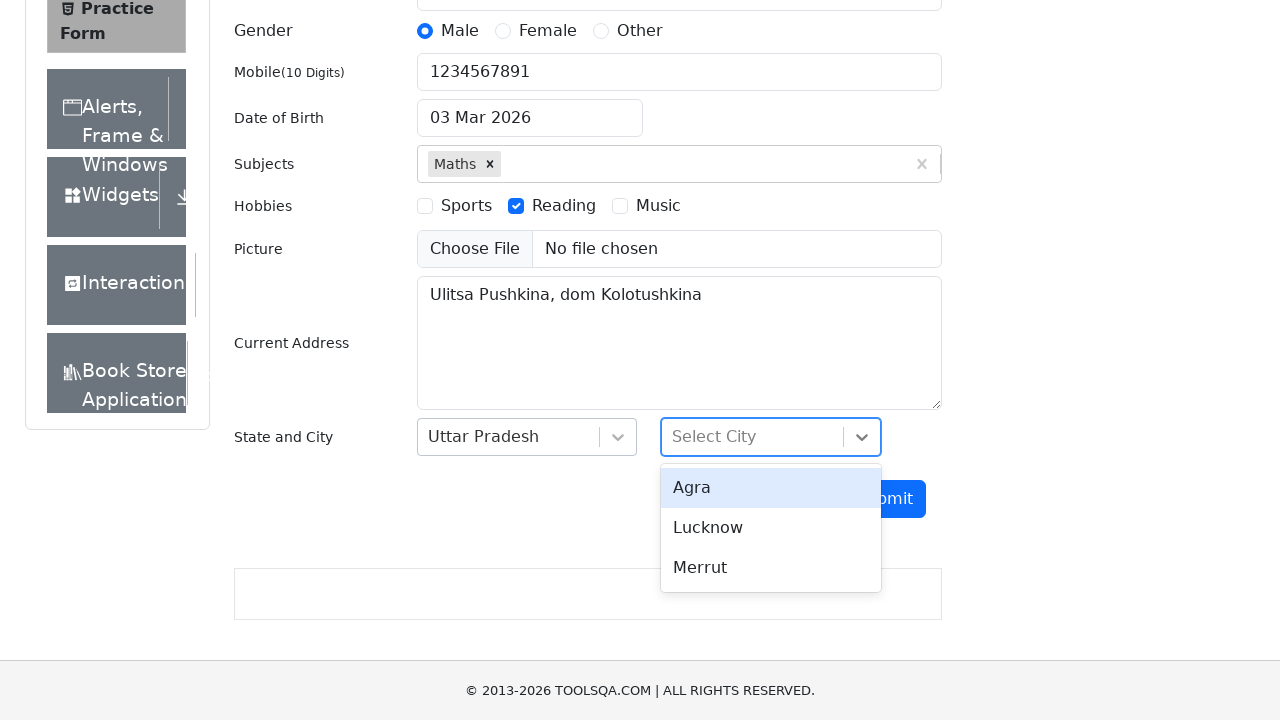

Selected 'Lucknow' from city dropdown at (771, 528) on text=Lucknow
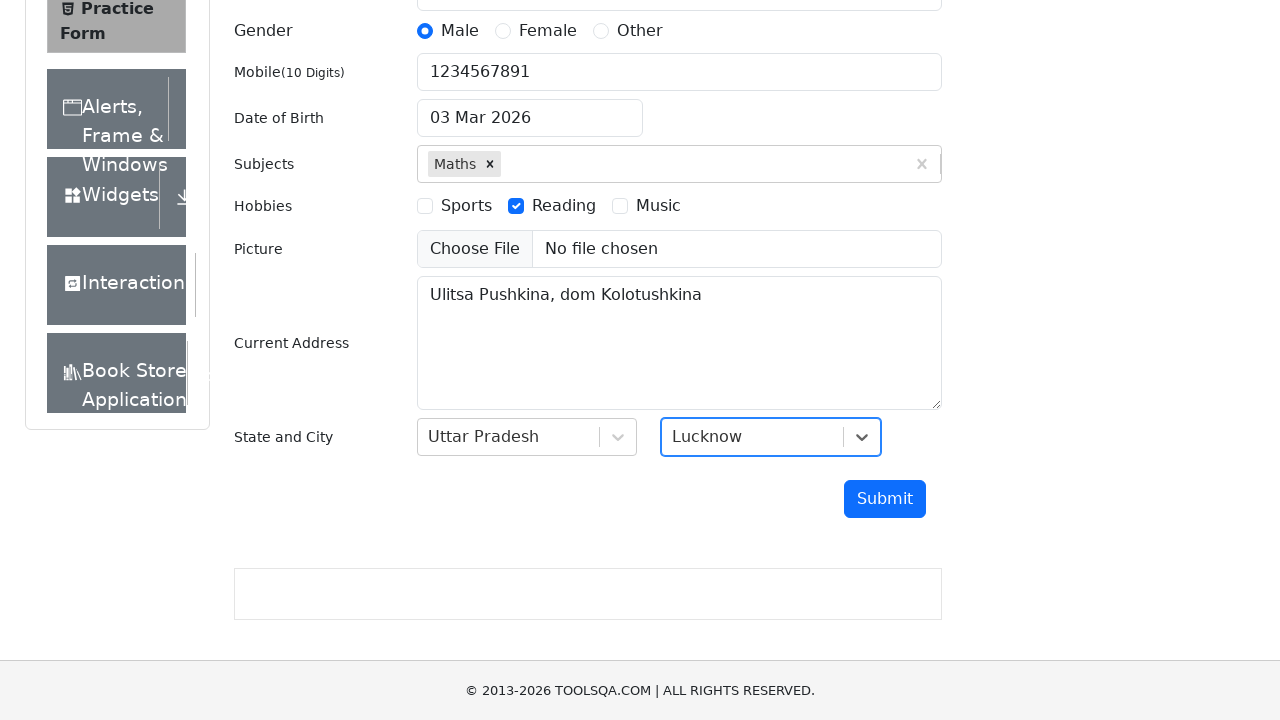

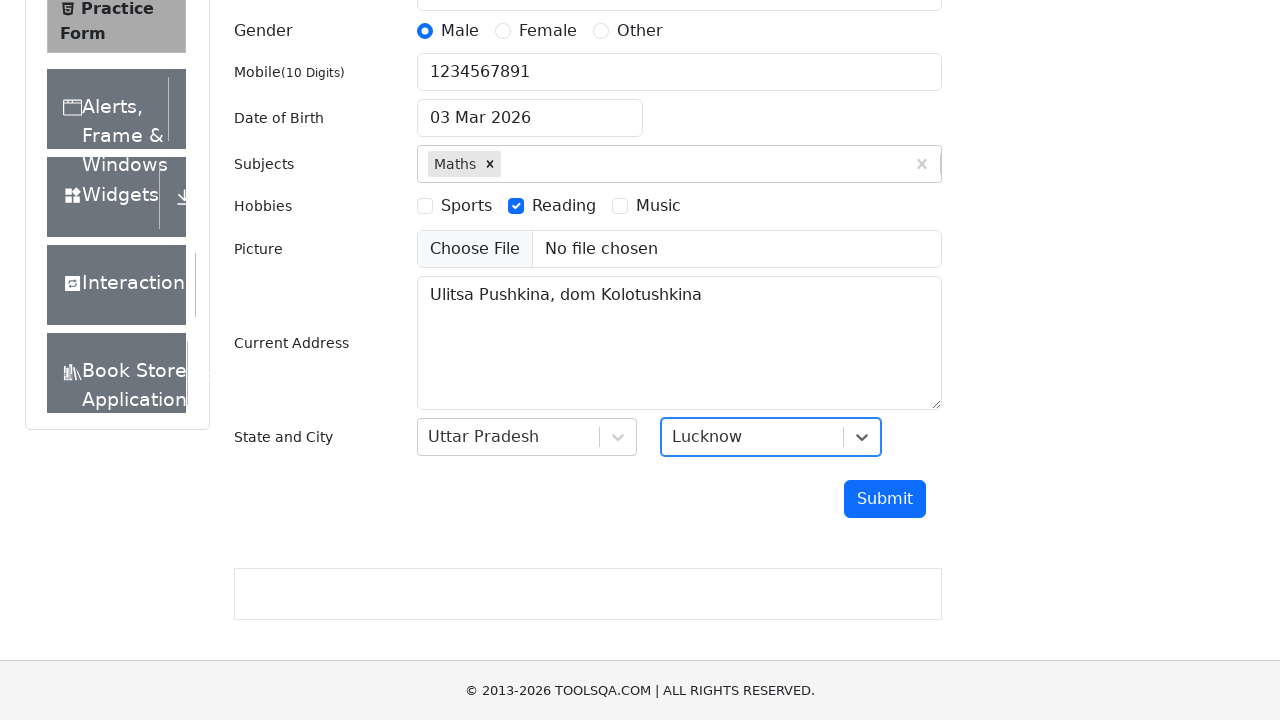